Tests text input functionality by entering text into an enabled input field on a practice form page

Starting URL: https://www.letskodeit.com/practice

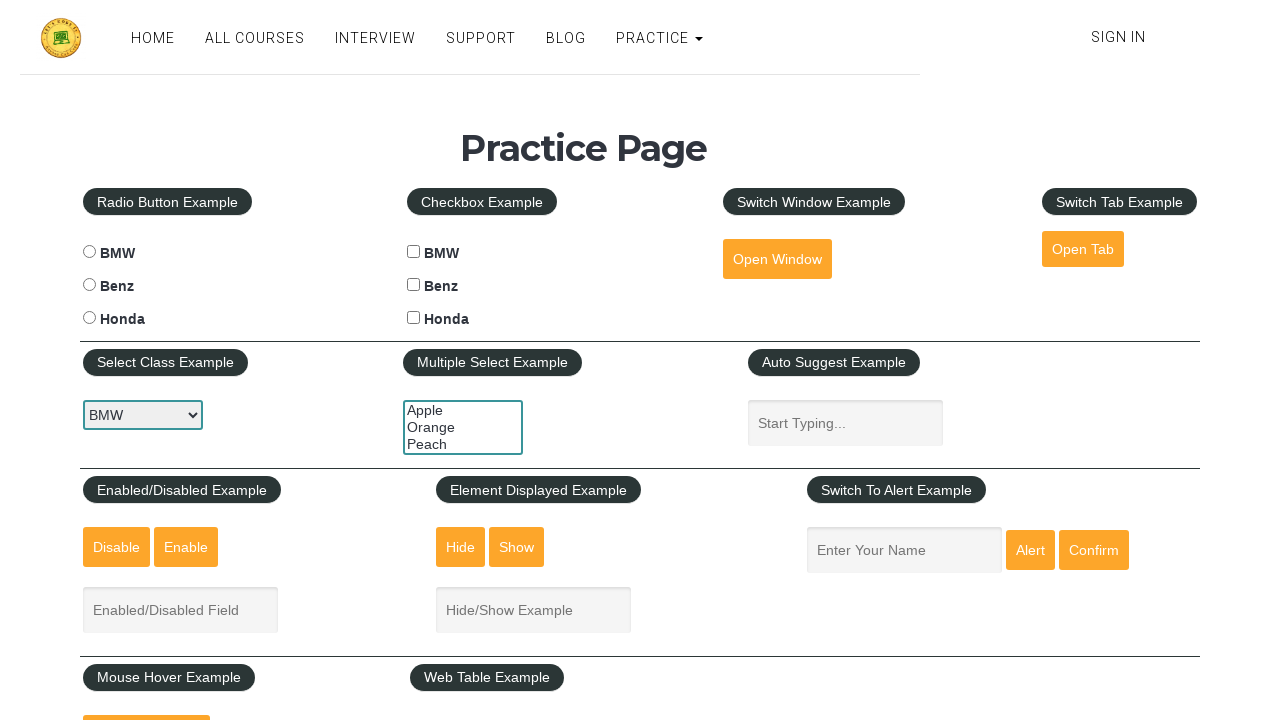

Clicked enabled input field on practice form at (180, 610) on xpath=//input[@id='enabled-example-input']
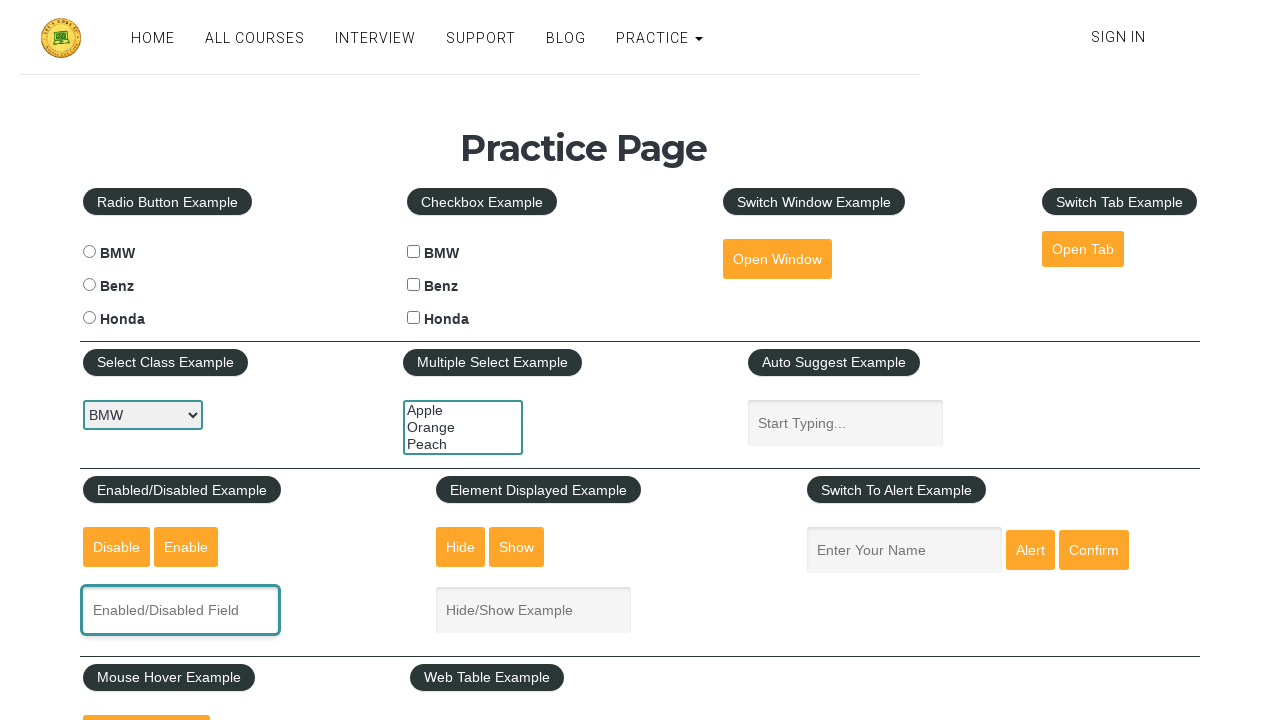

Entered 'SELENIUM' into the input field on xpath=//input[@id='enabled-example-input']
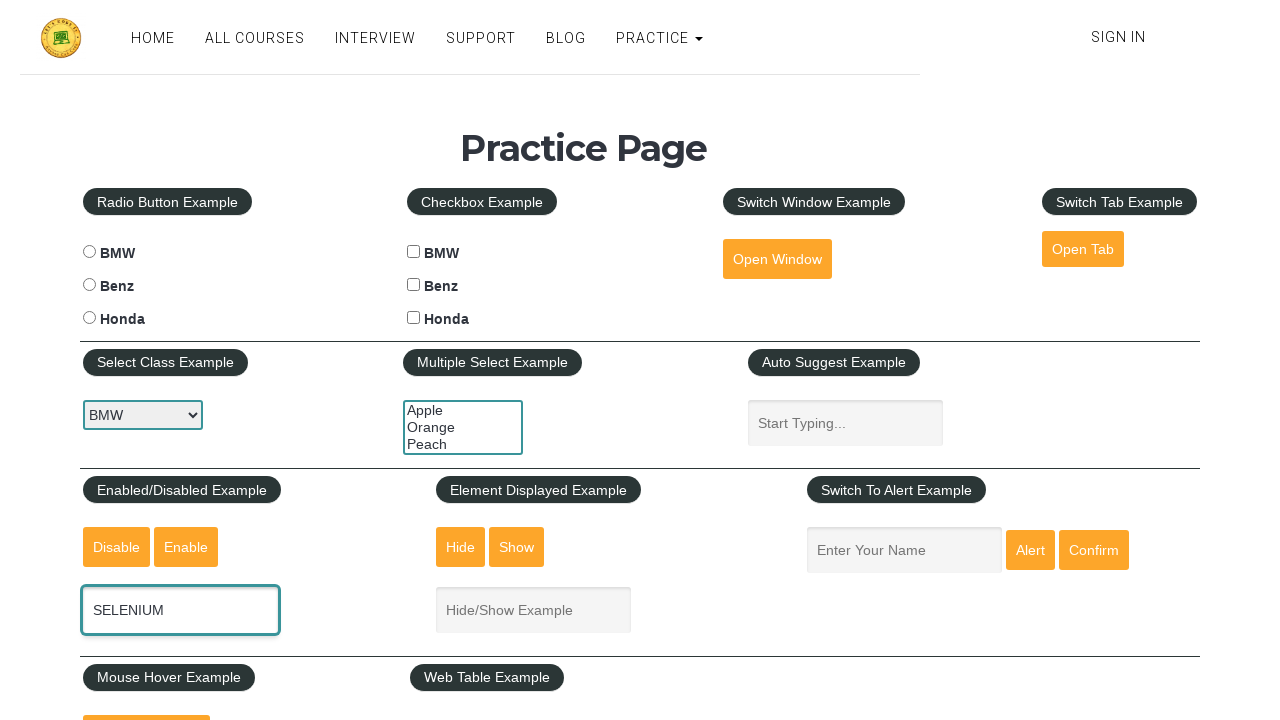

Clicked input field to focus for second test at (180, 610) on xpath=//input[@id='enabled-example-input']
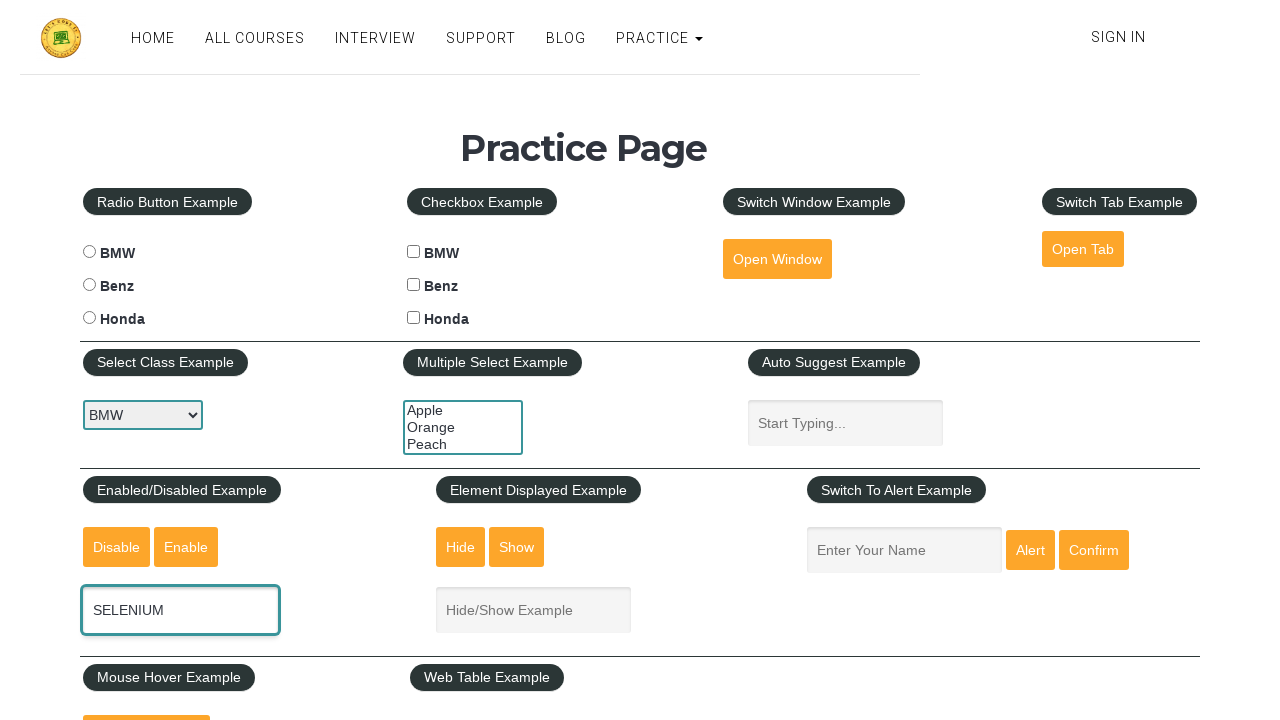

Cleared the input field on xpath=//input[@id='enabled-example-input']
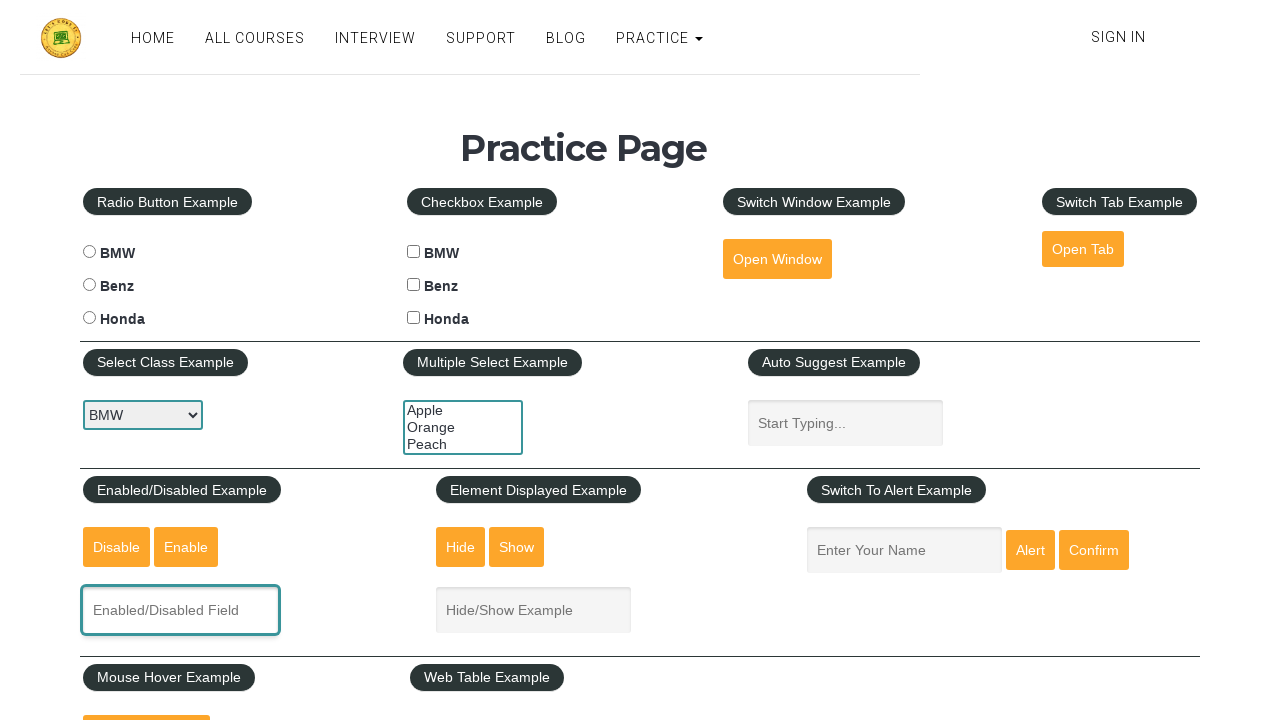

Entered 'Automation Testing' into the input field on xpath=//input[@id='enabled-example-input']
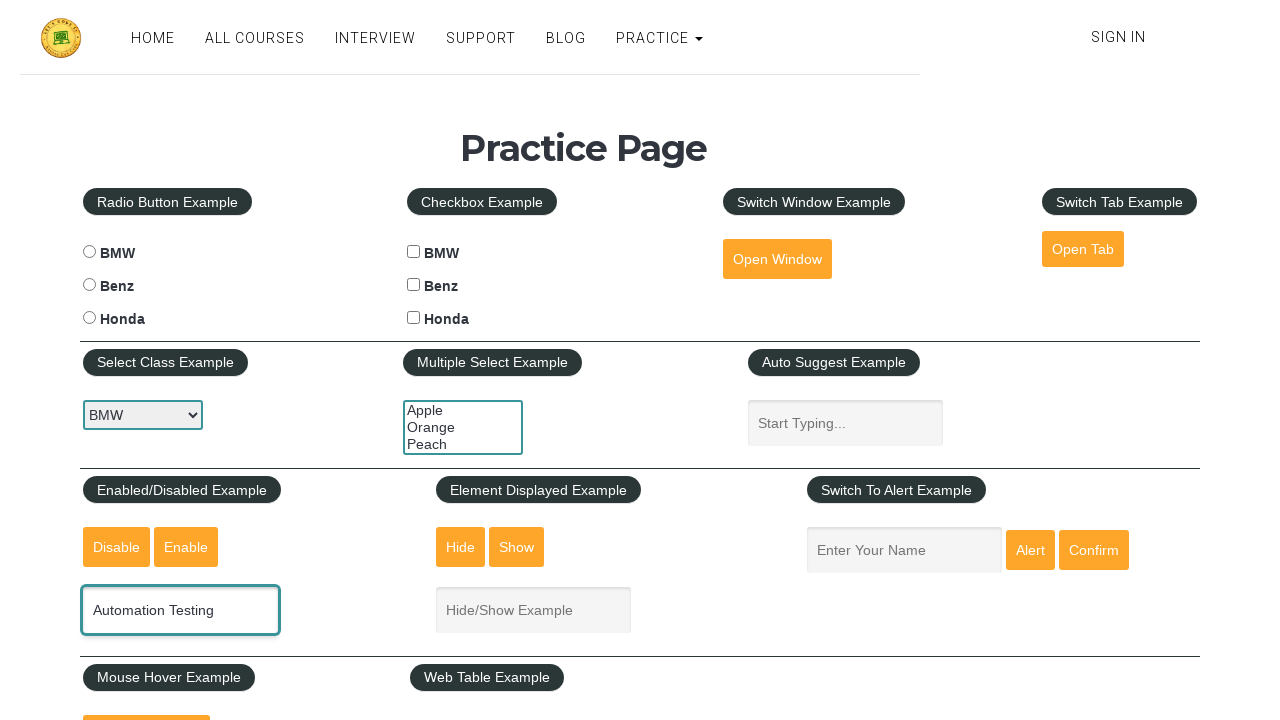

Clicked input field to focus for third test at (180, 610) on xpath=//input[@id='enabled-example-input']
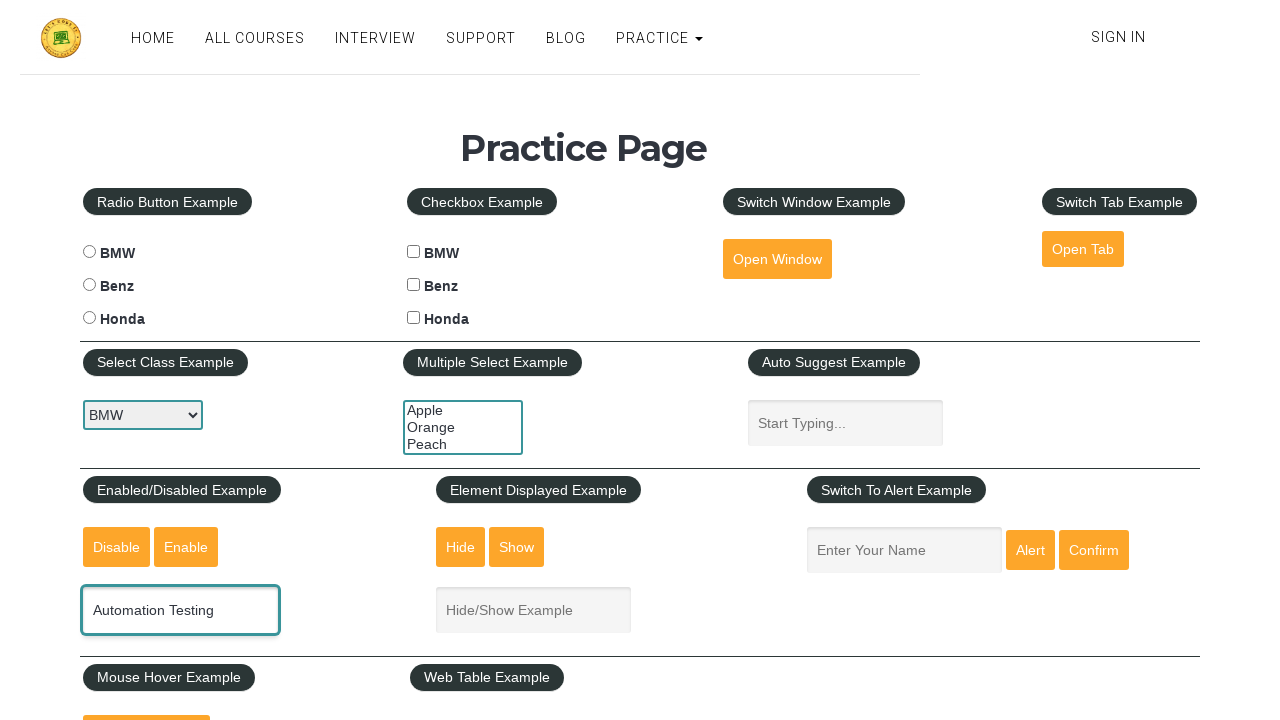

Cleared the input field on xpath=//input[@id='enabled-example-input']
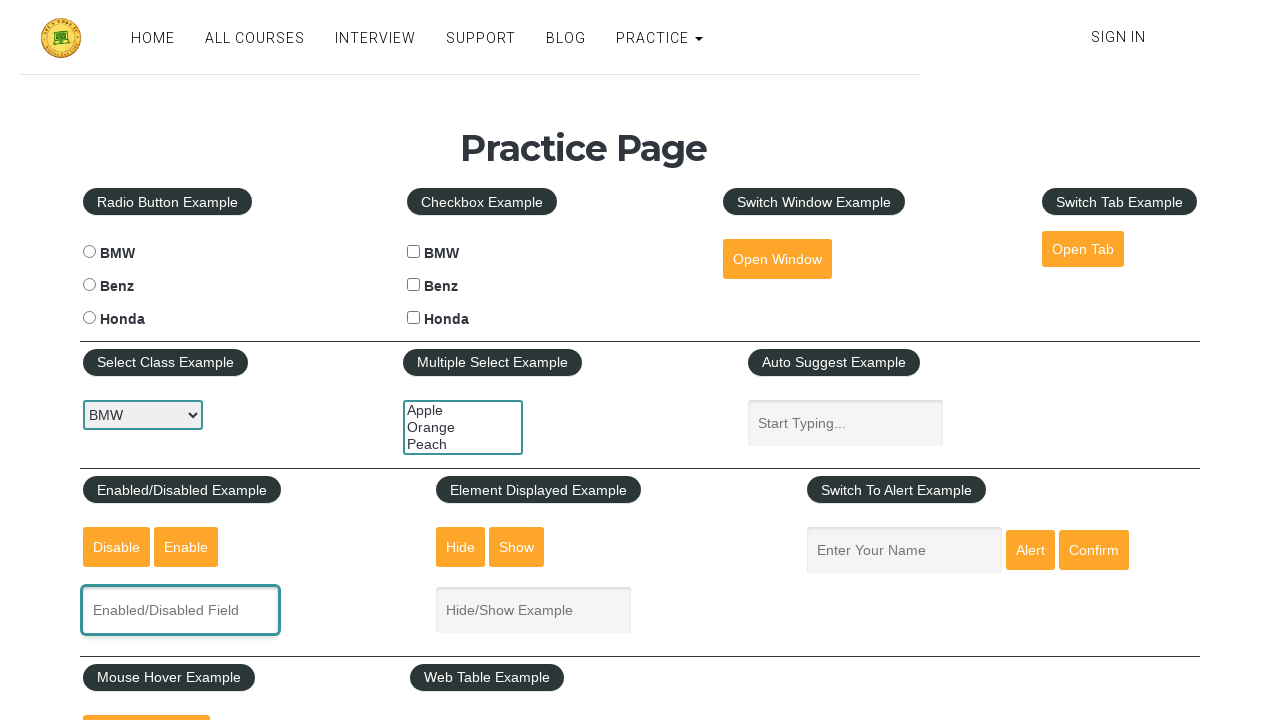

Entered 'Driving License' into the input field on xpath=//input[@id='enabled-example-input']
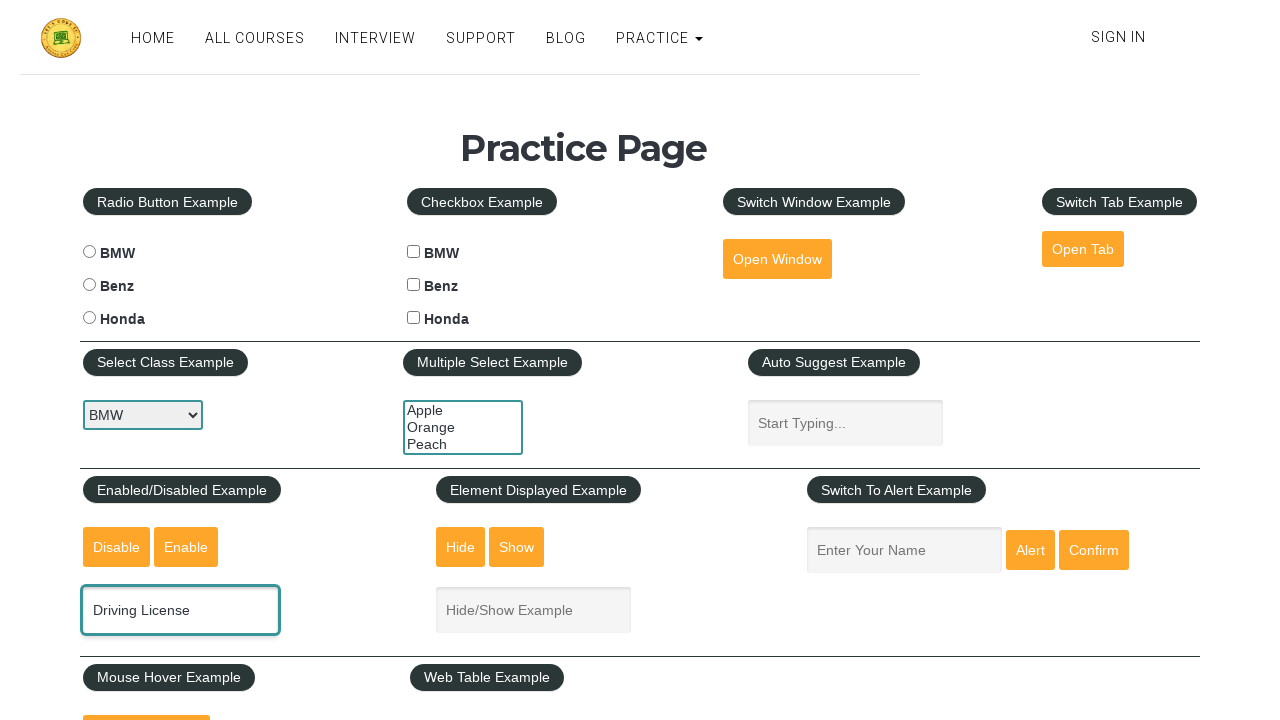

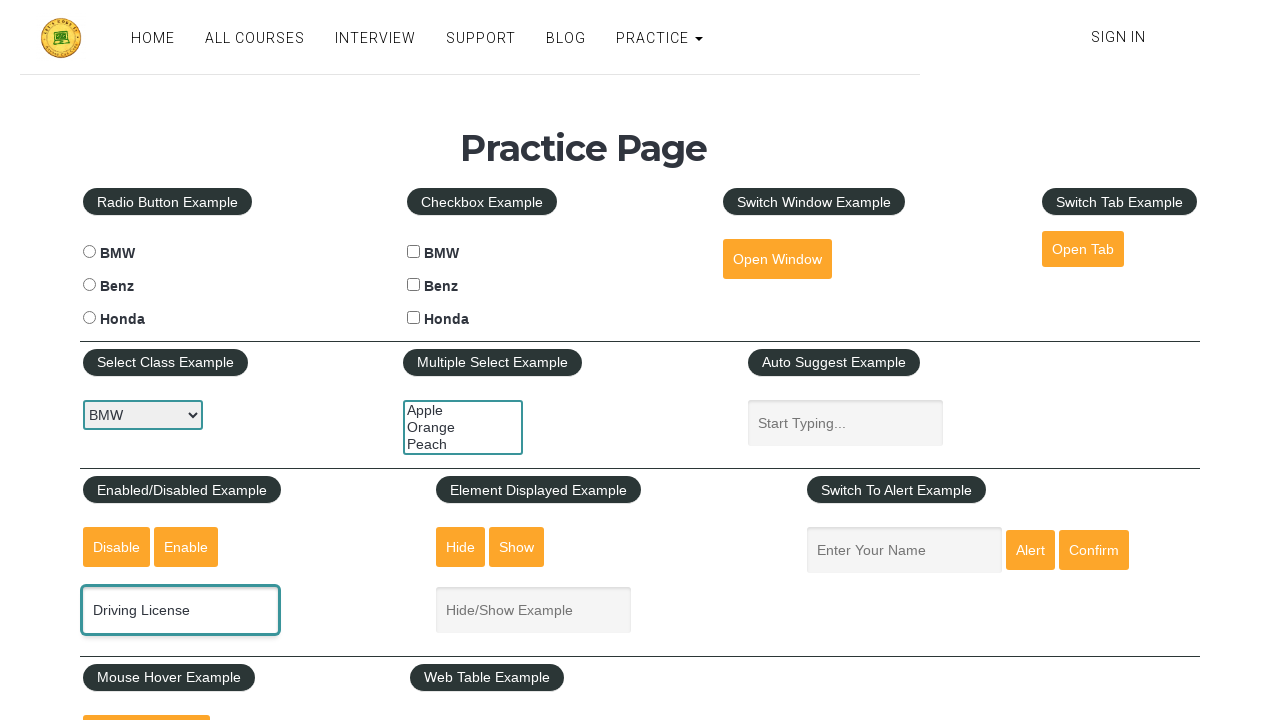